Navigates to Flipkart homepage and verifies that images are present on the page

Starting URL: https://www.flipkart.com/

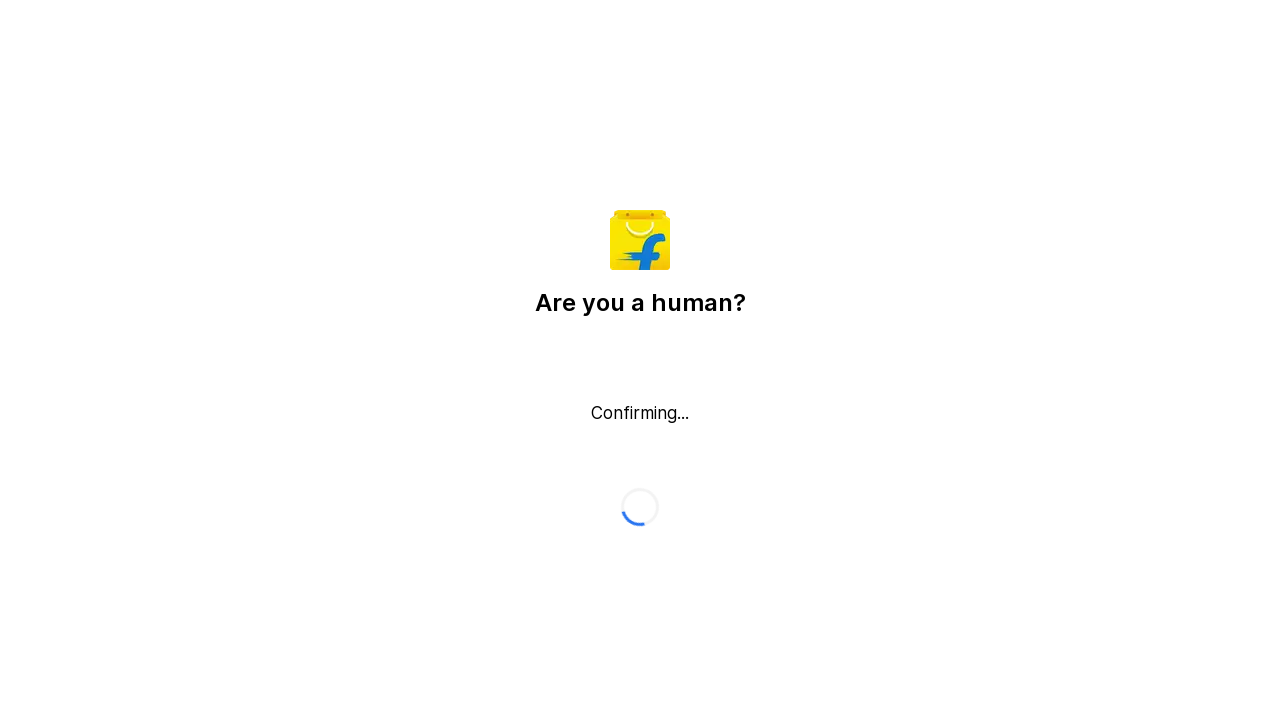

Waited for images to load on Flipkart homepage
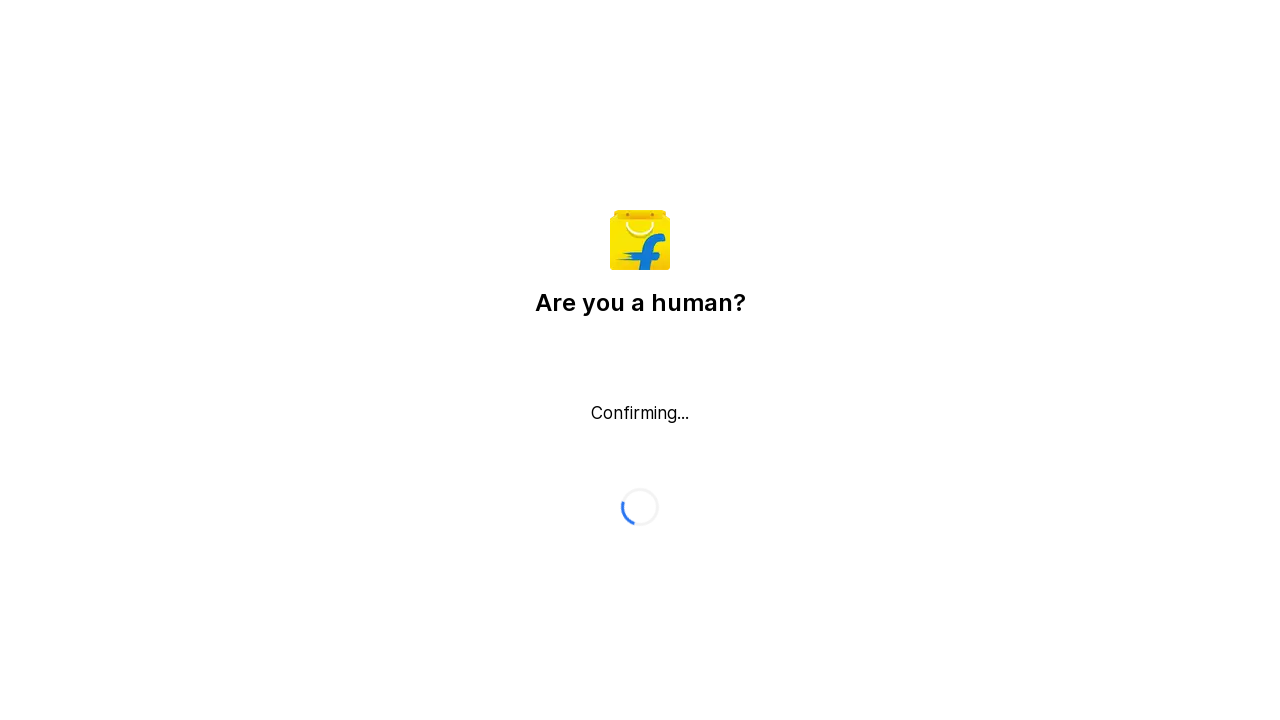

Retrieved all images from the page using locator
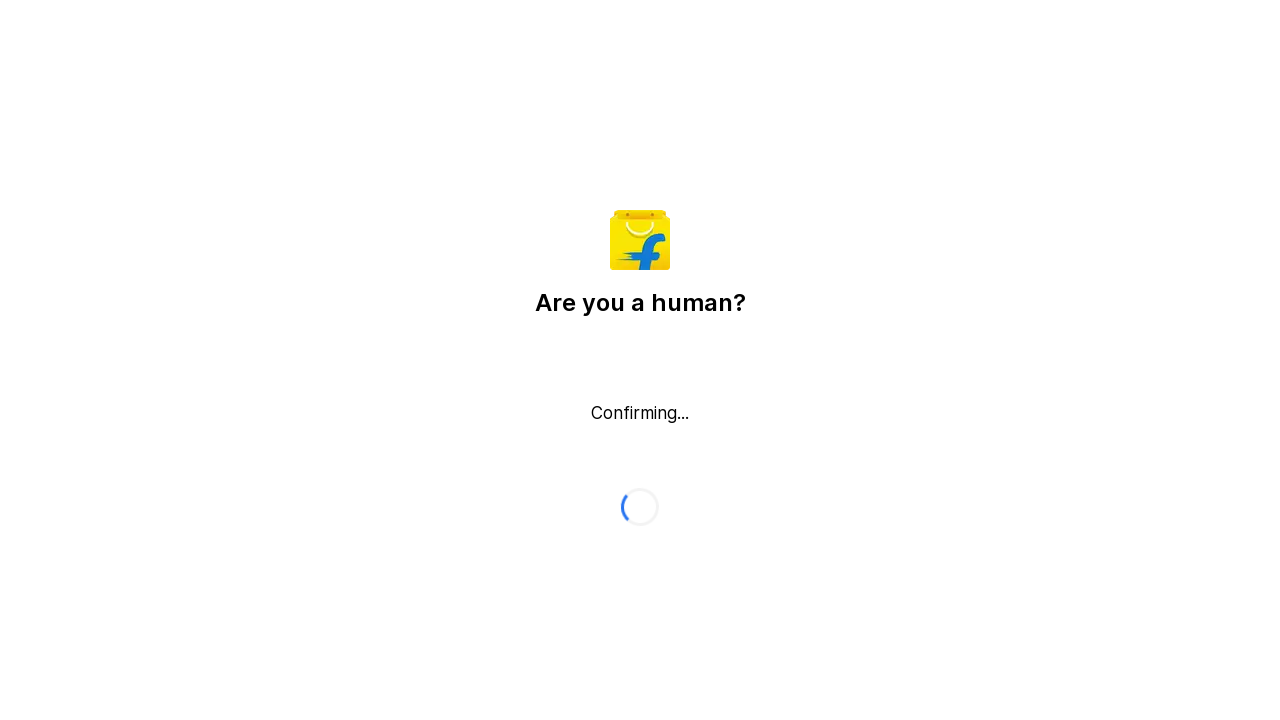

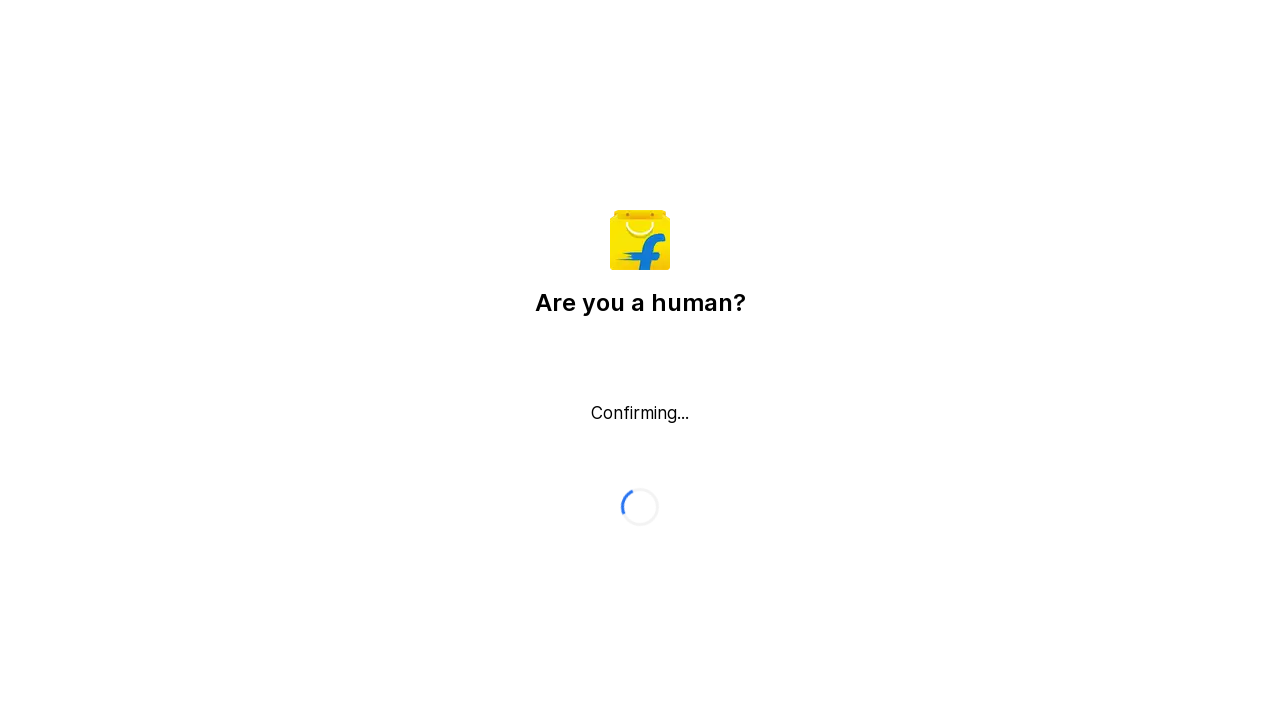